Automates filling out a survey form by selecting random options for multiple choice questions, entering text feedback, and submitting the form

Starting URL: https://www.wjx.cn/vm/hKvbqcL.aspx

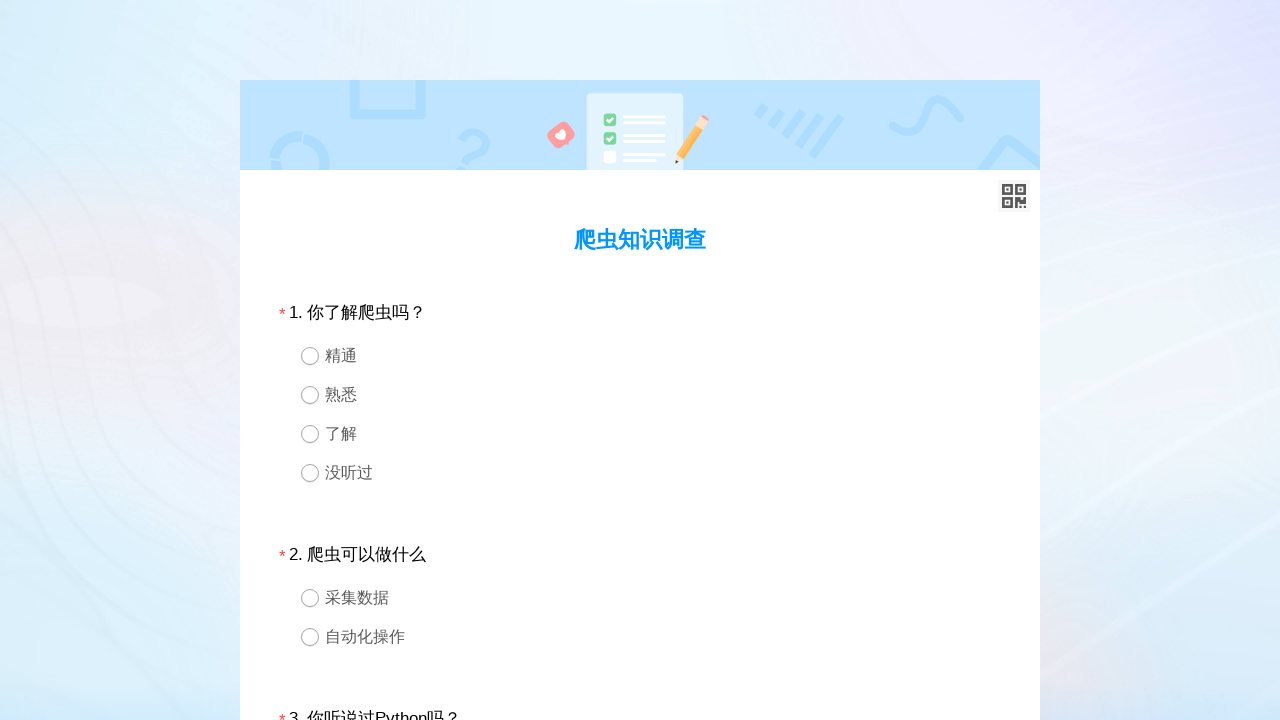

Located question 1 container
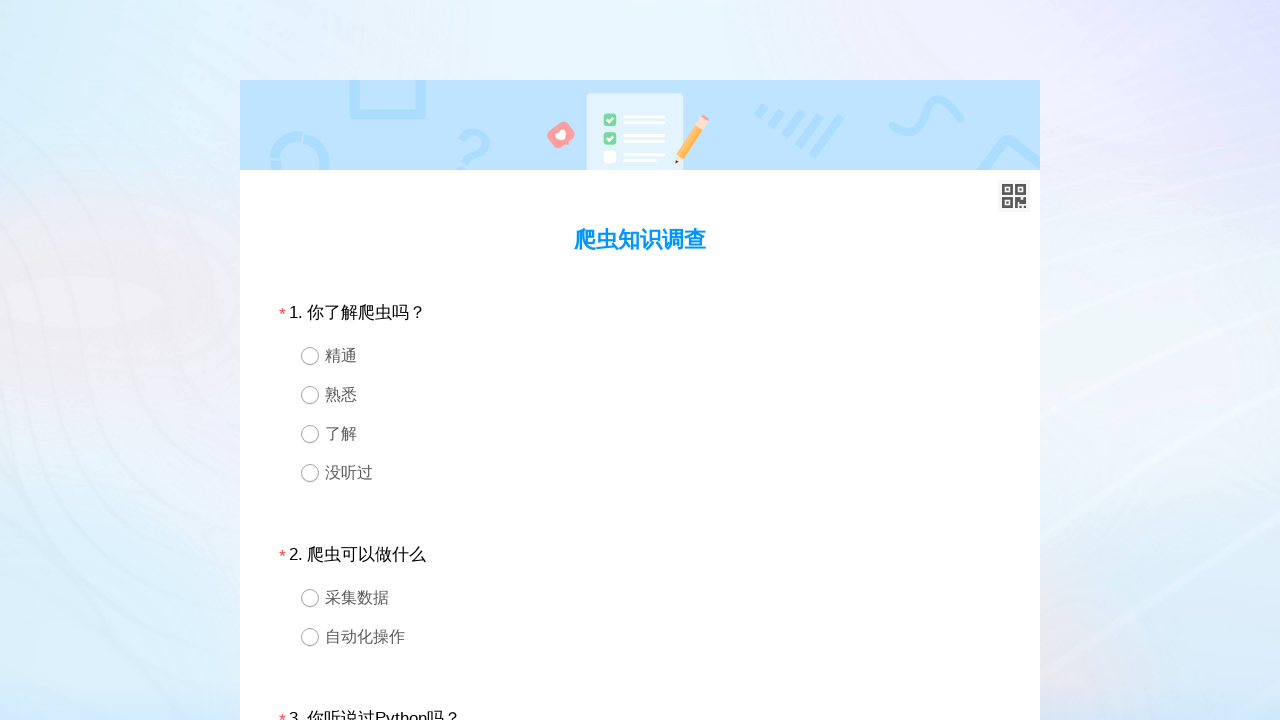

Retrieved radio button options for question 1
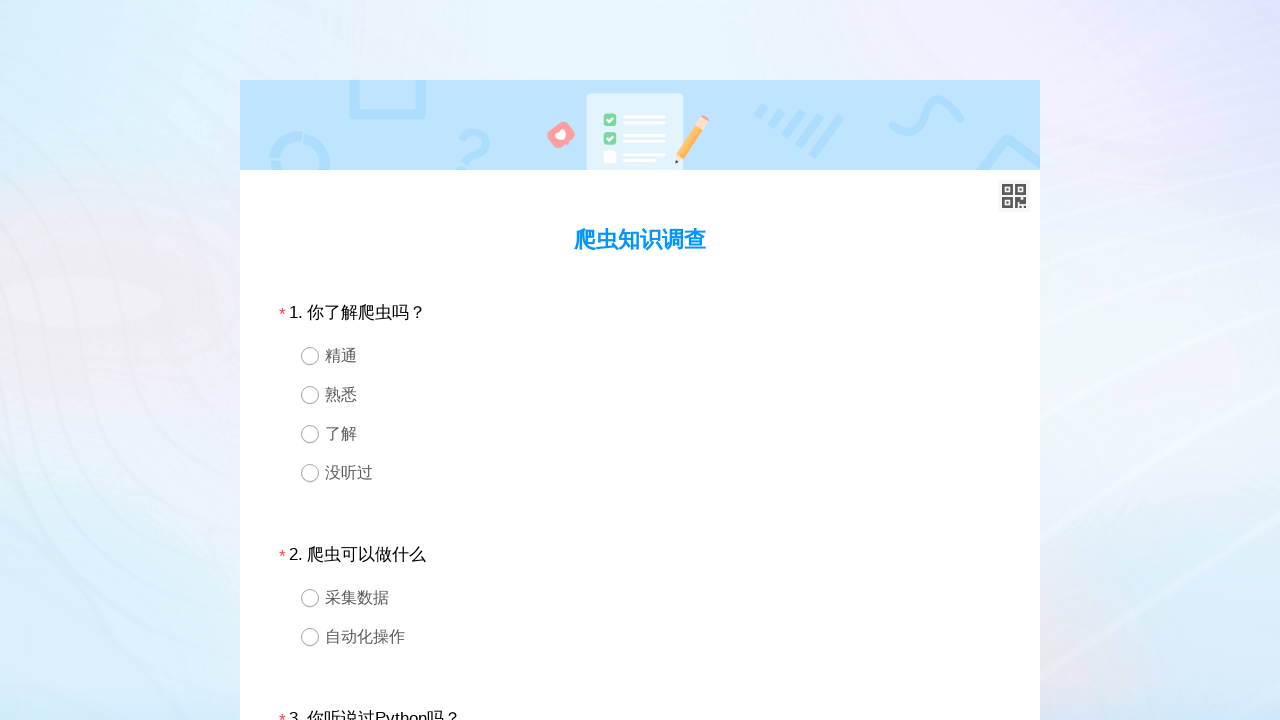

Selected first radio option for question 1 at (640, 356) on #div1 >> .ui-radio >> nth=0
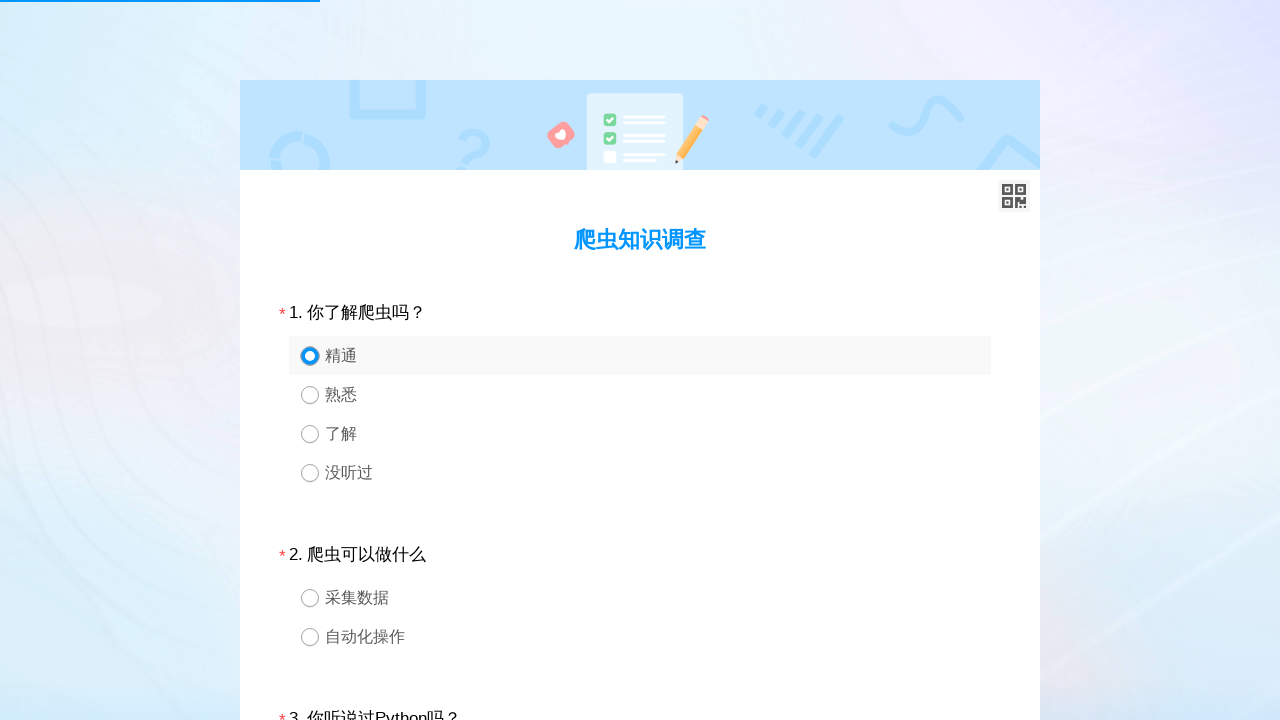

Located question 2 container
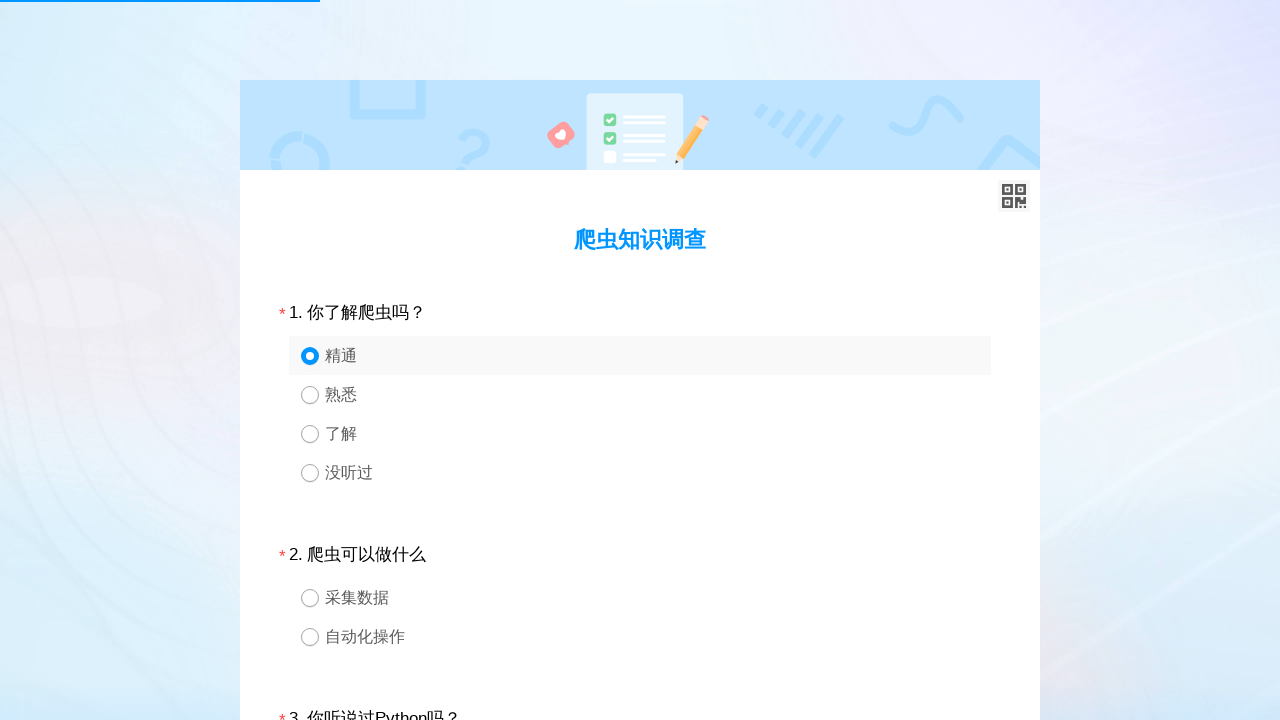

Retrieved radio button options for question 2
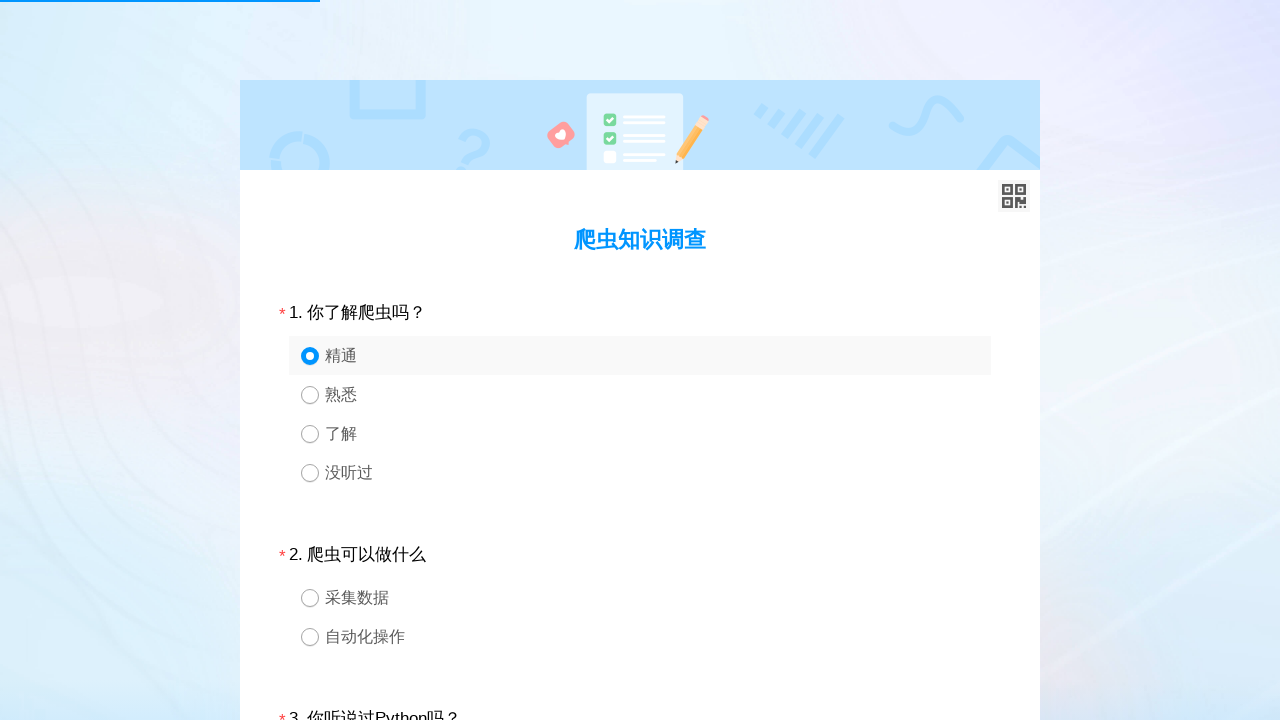

Selected first radio option for question 2 at (640, 598) on #div2 >> .ui-radio >> nth=0
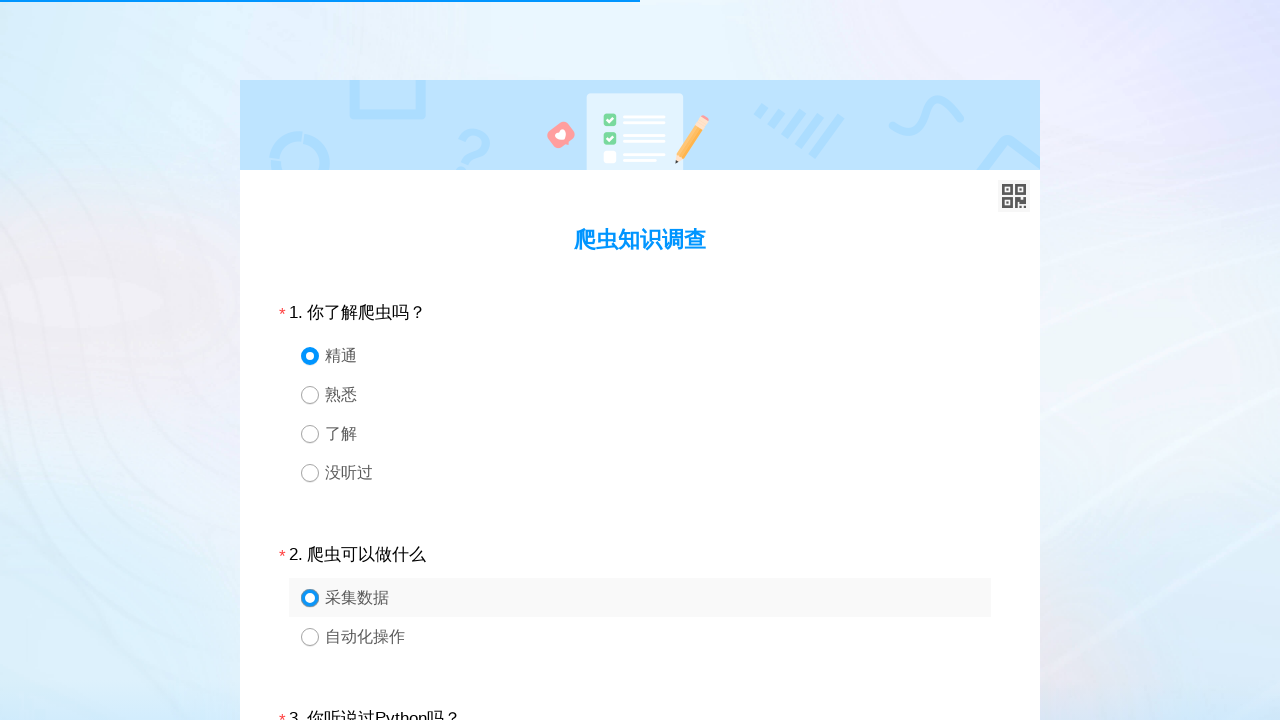

Located question 3 container
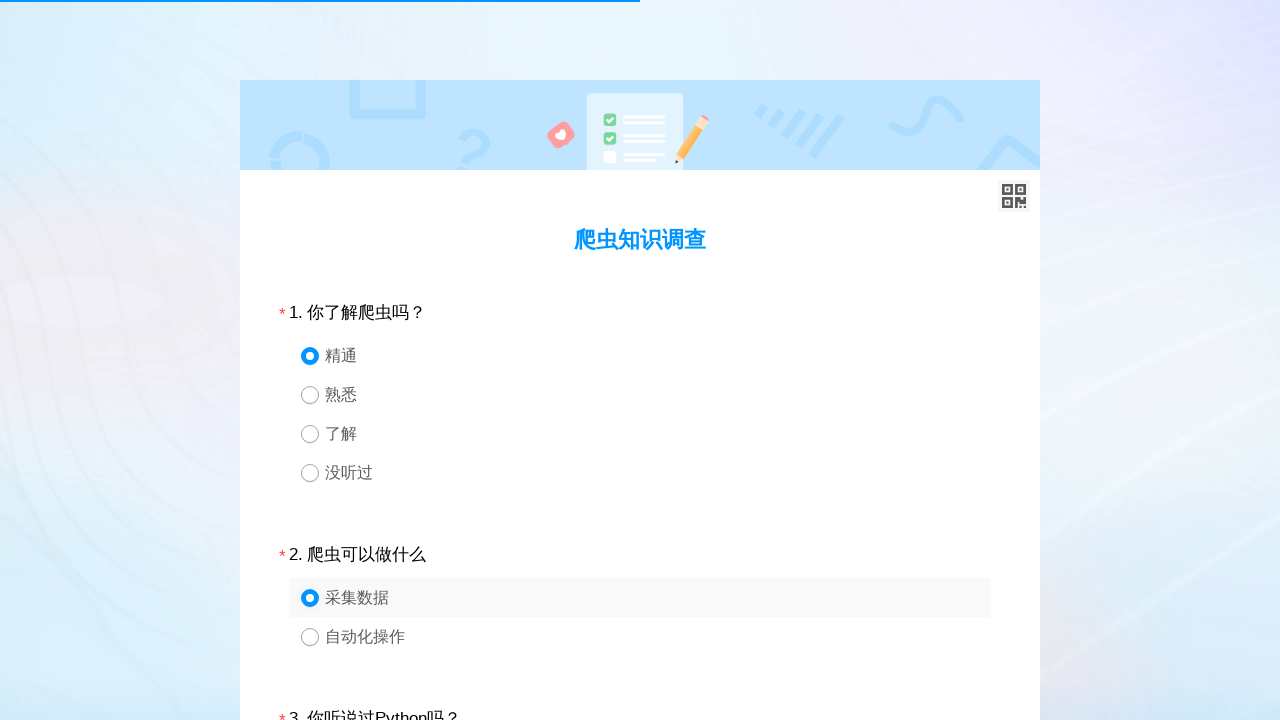

Retrieved radio button options for question 3
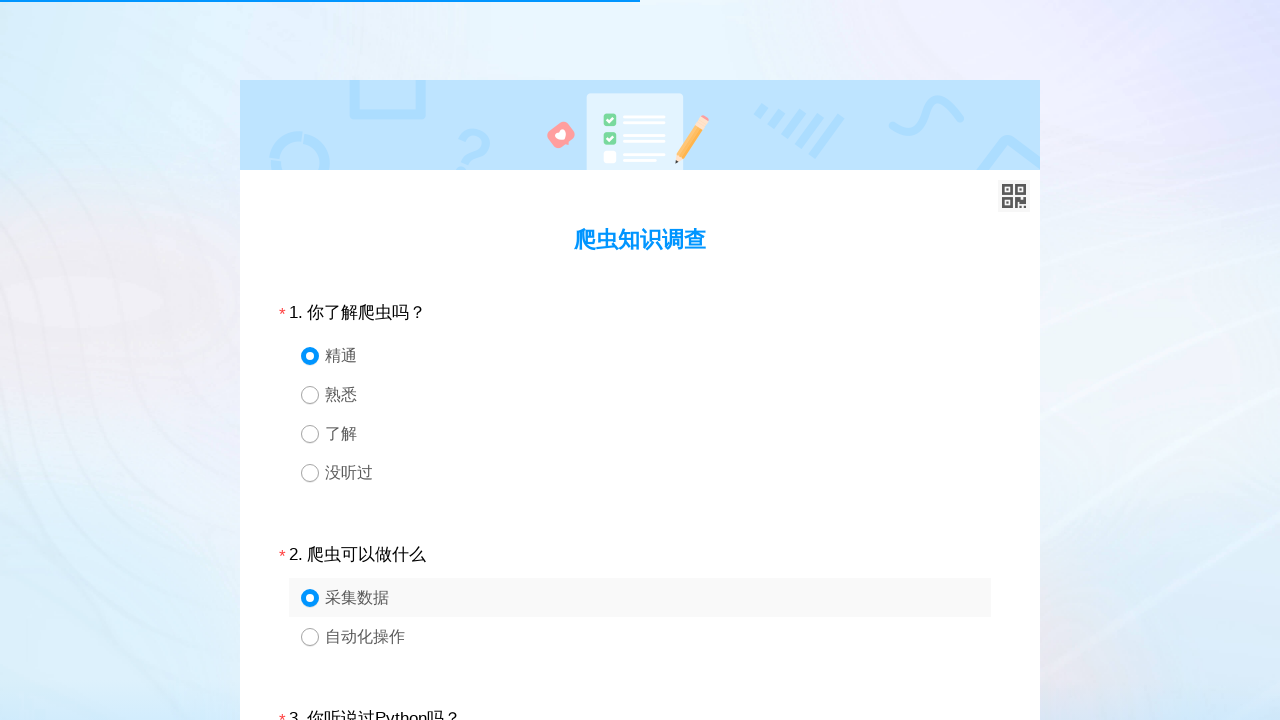

Selected first radio option for question 3 at (640, 360) on #div3 >> .ui-radio >> nth=0
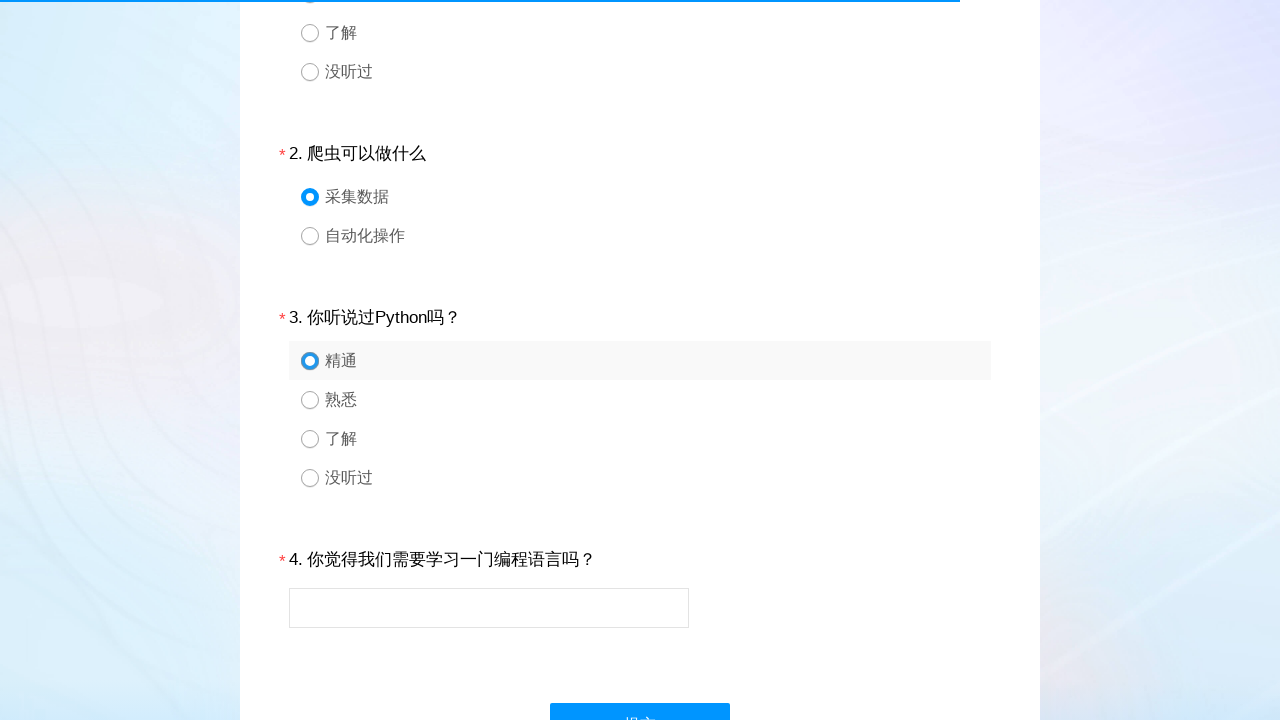

Located text input field for question 4
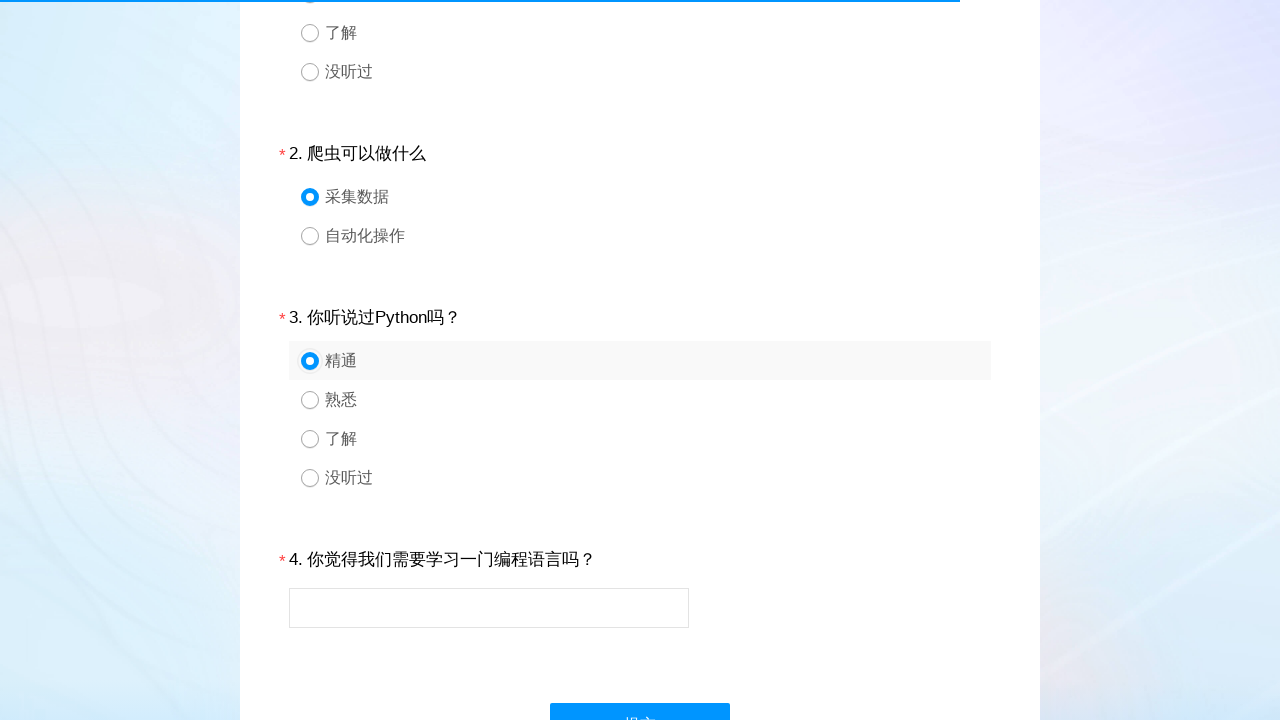

Filled text feedback with 'Python is great!' on #div4 input
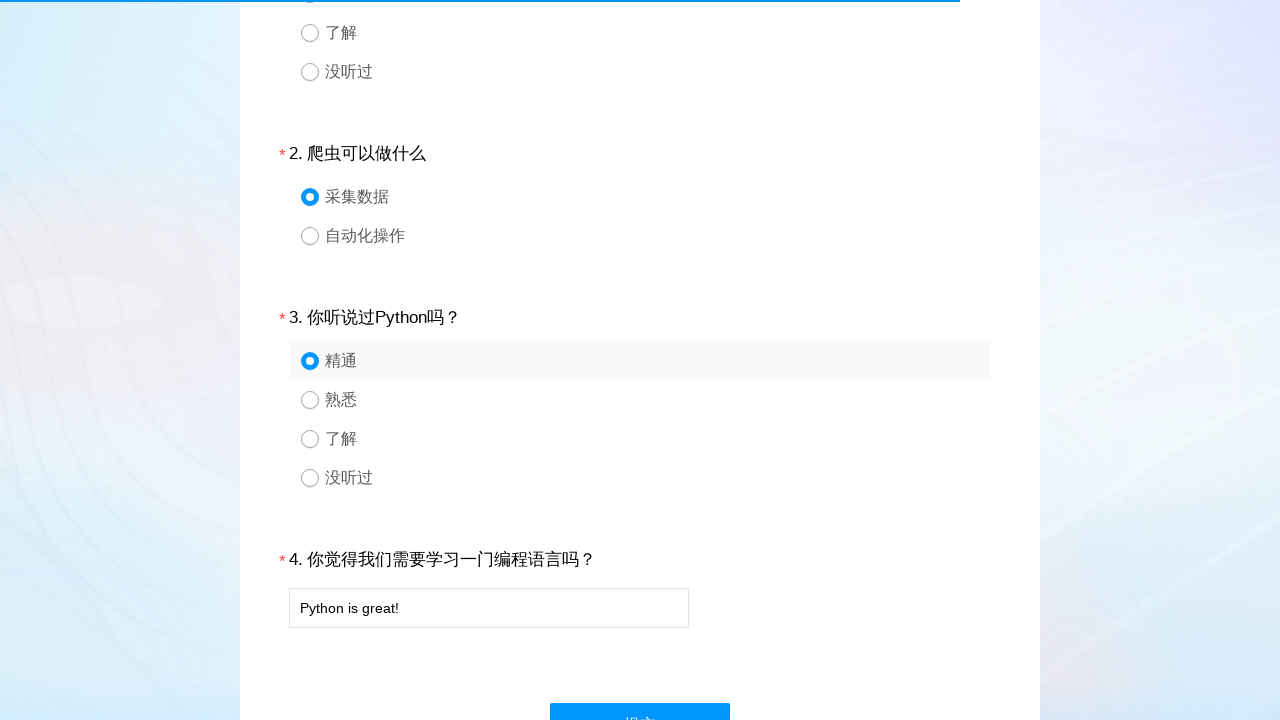

Clicked submit button to submit survey form at (640, 698) on #ctlNext
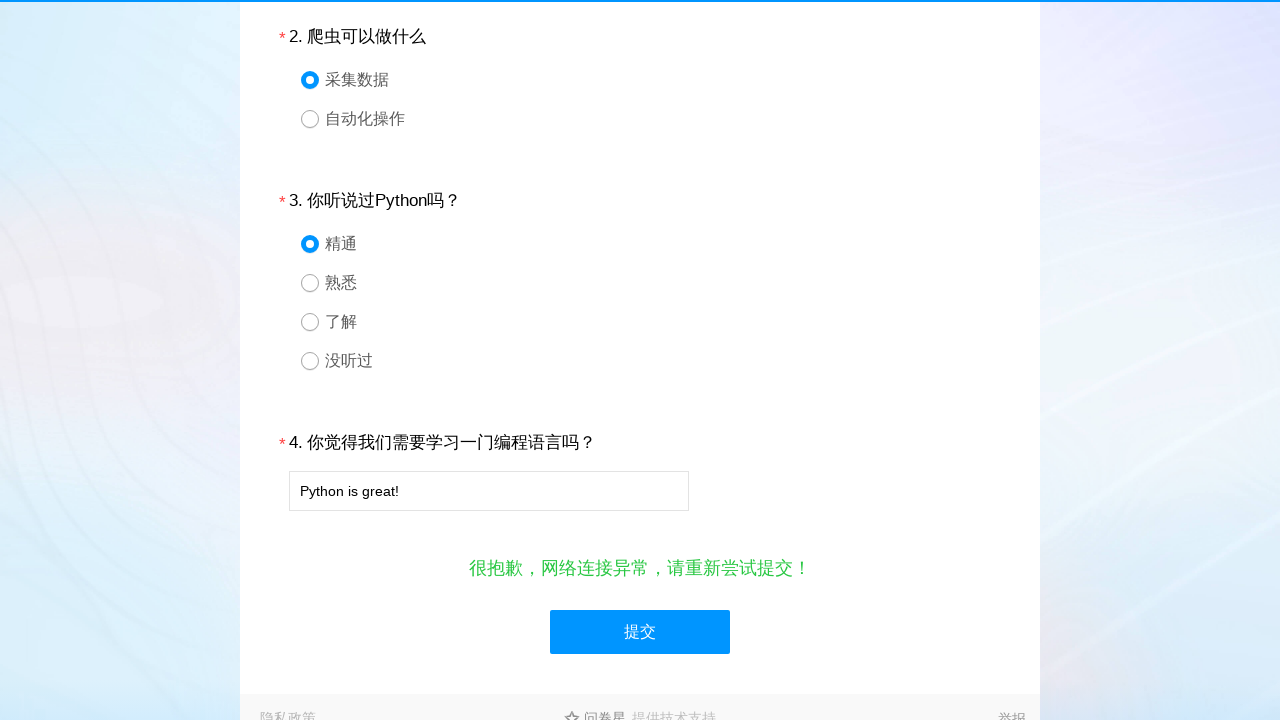

Waited 100ms for form submission to process
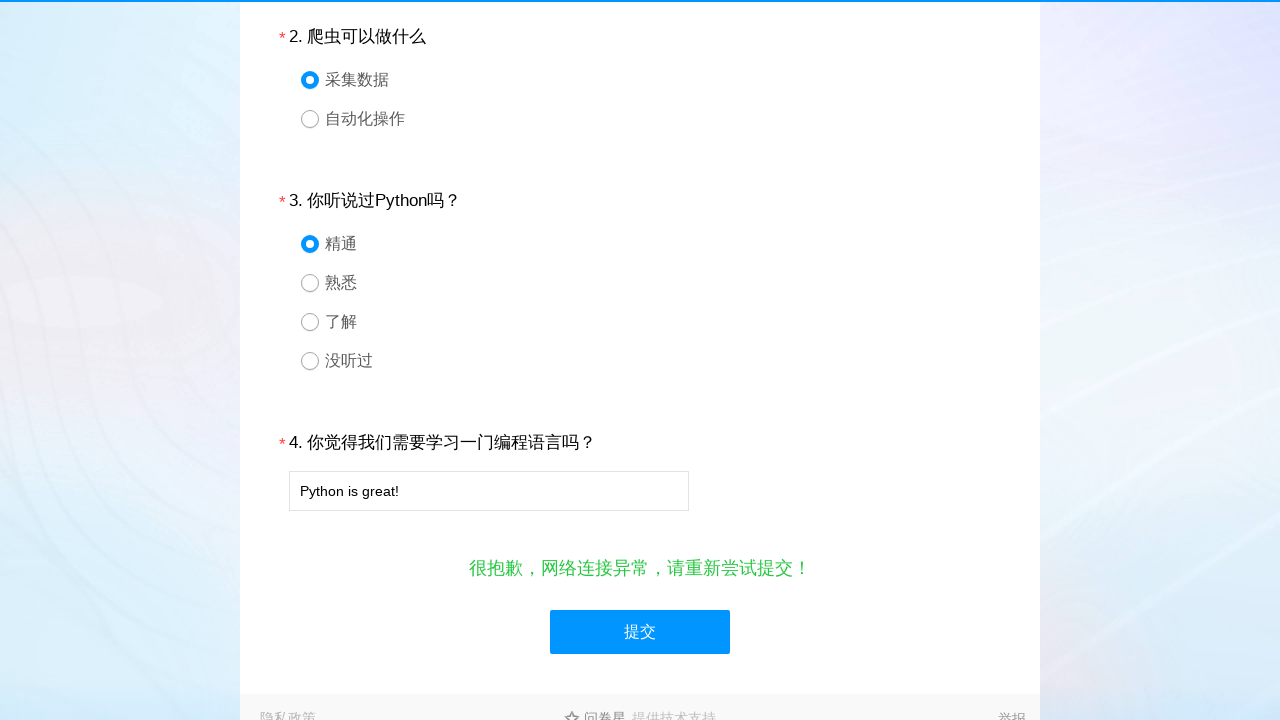

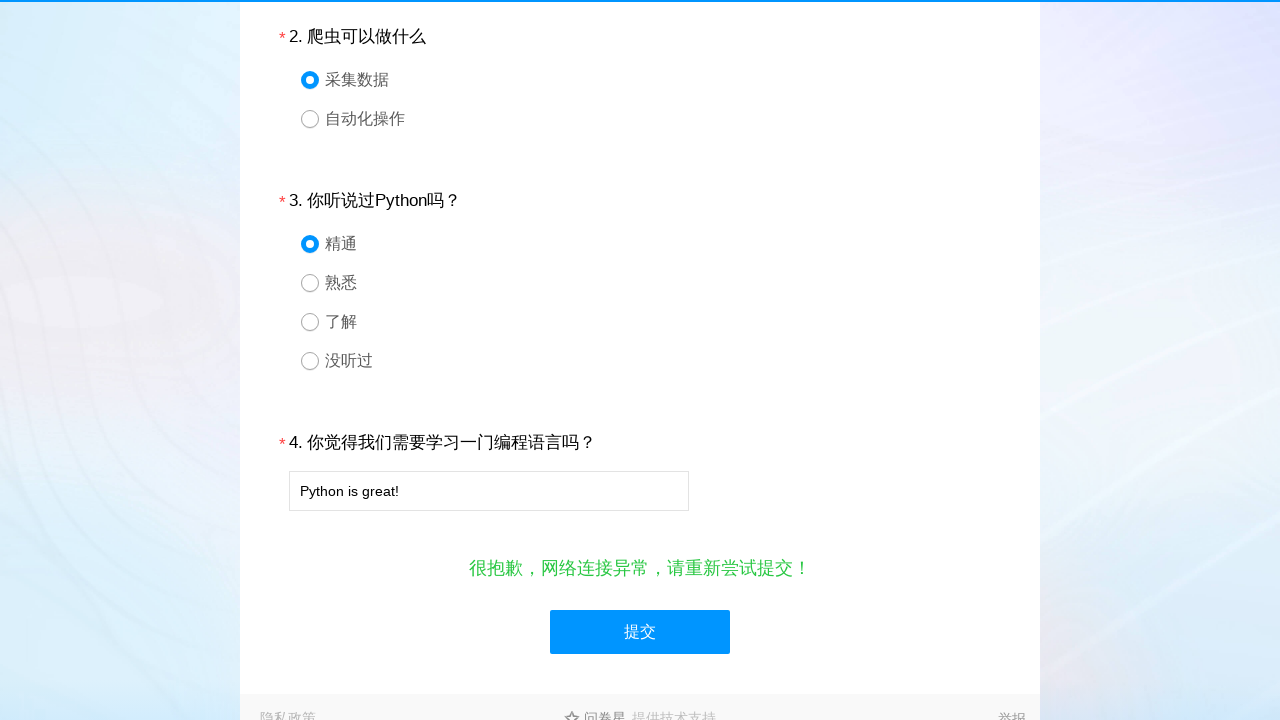